Tests basic page properties by navigating to a test automation website and verifying the page title contains "Test Otomasyonu", the URL matches the expected value, and the page source contains "otomasyon".

Starting URL: https://www.testotomasyonu.com/

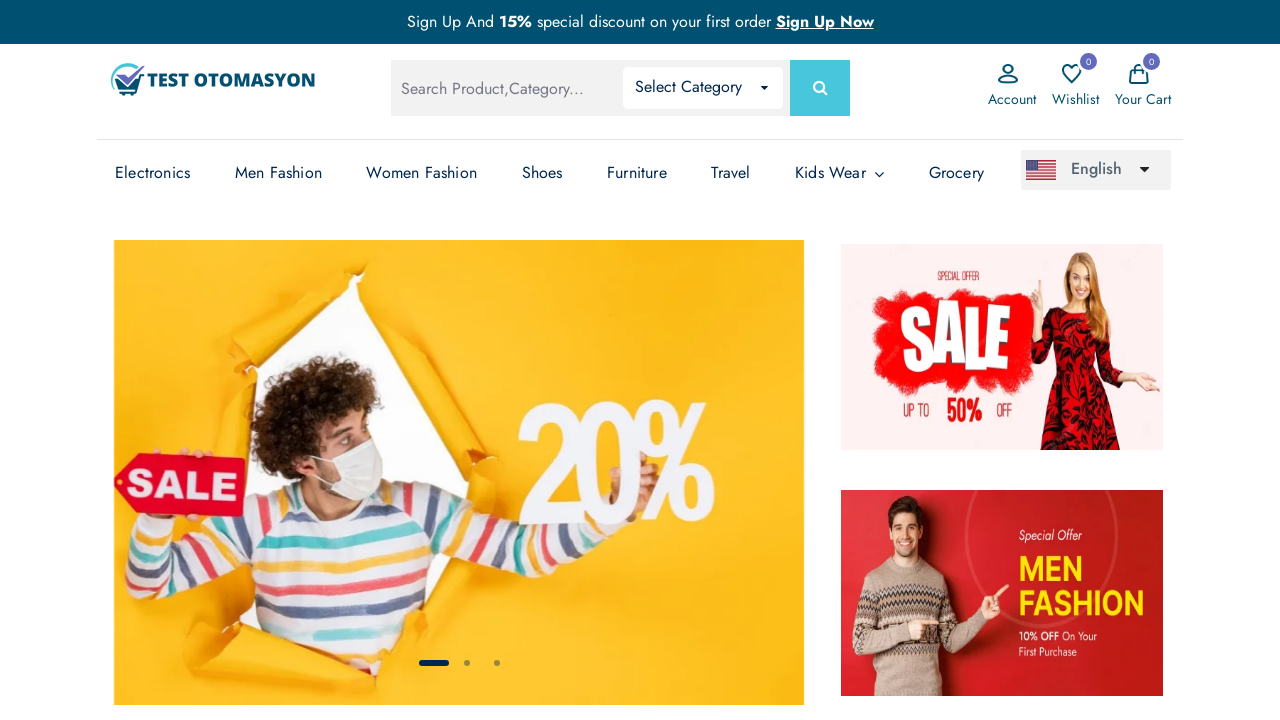

Waited for page to fully load (domcontentloaded)
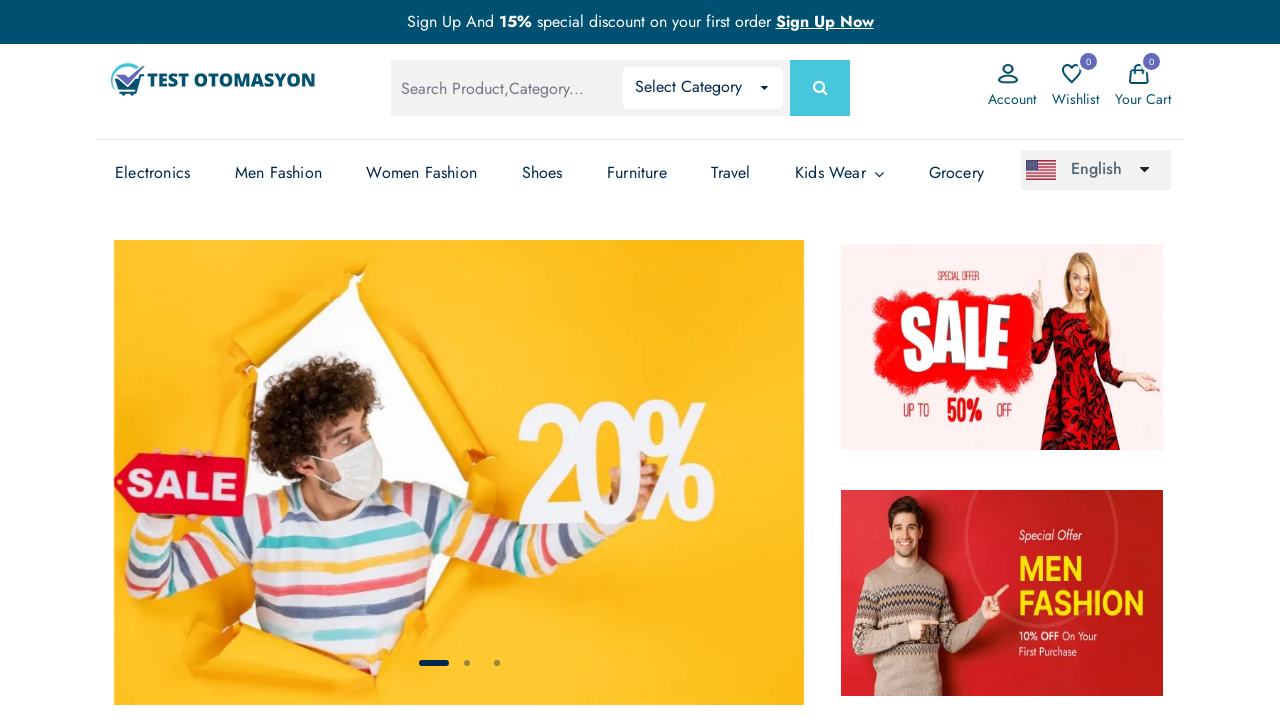

Retrieved page title
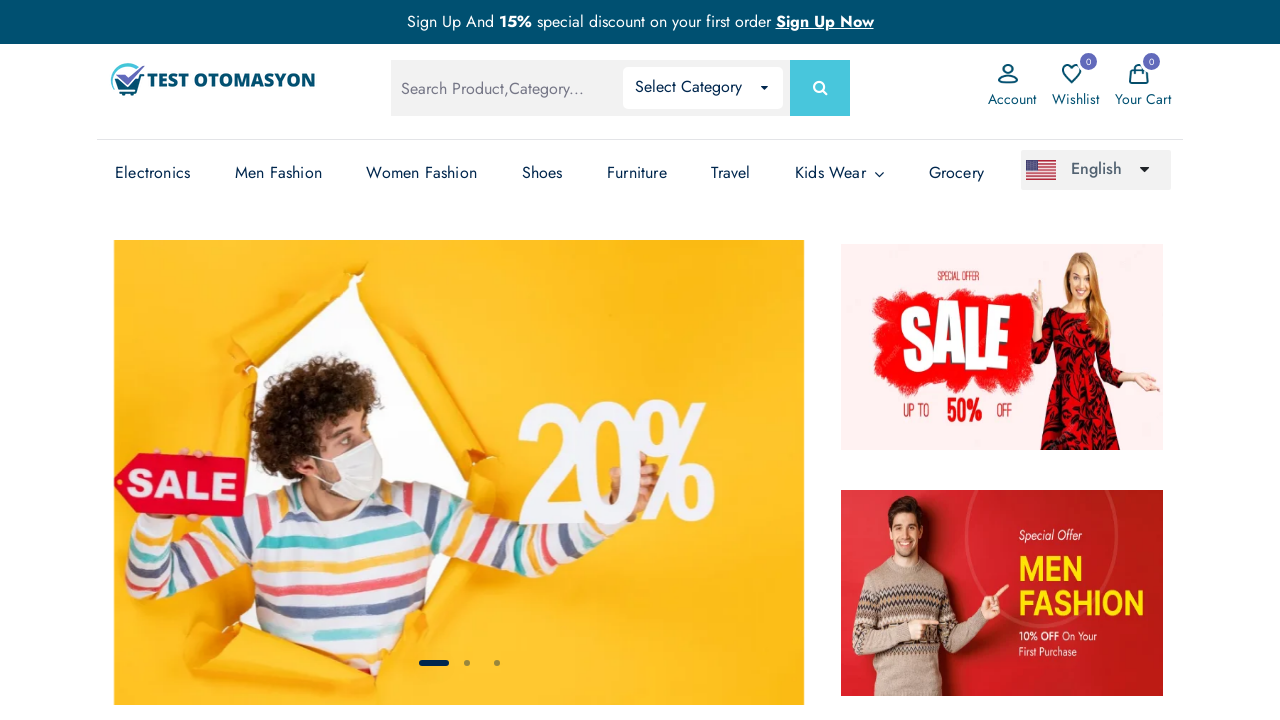

Verified page title contains 'Test Otomasyonu' - actual title: 'Test Otomasyonu - Test Otomasyonu'
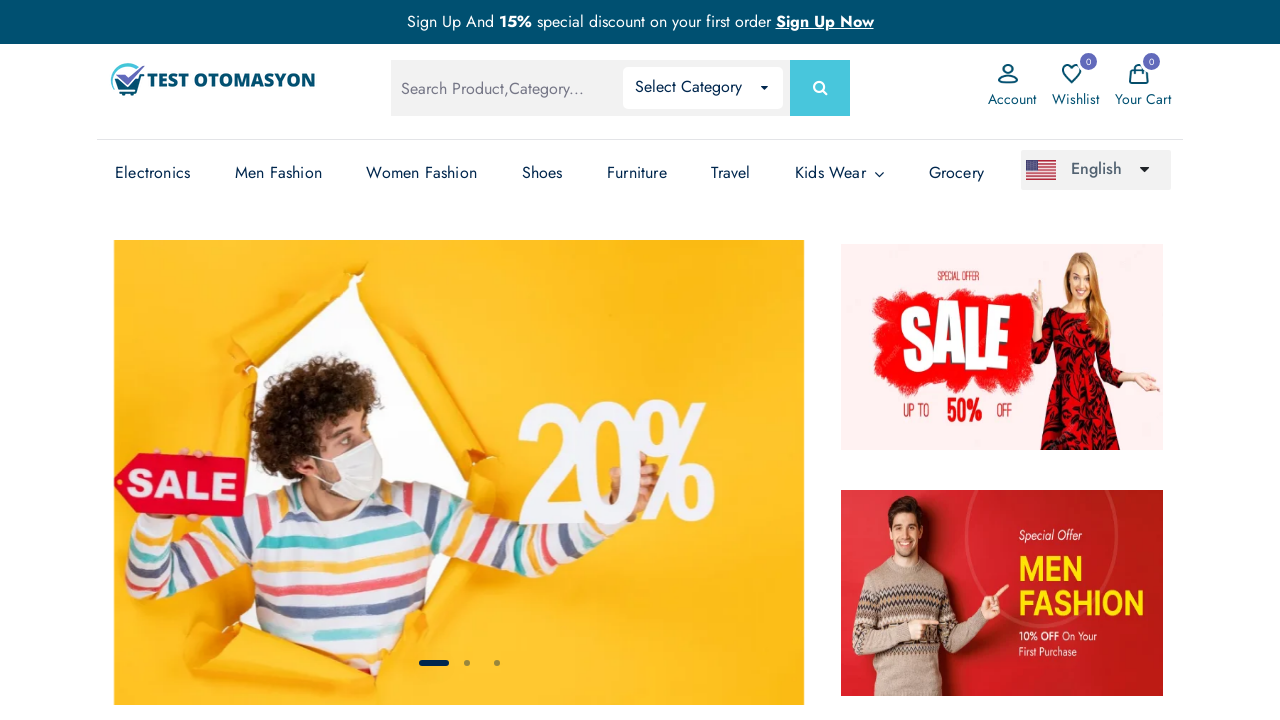

Retrieved current page URL
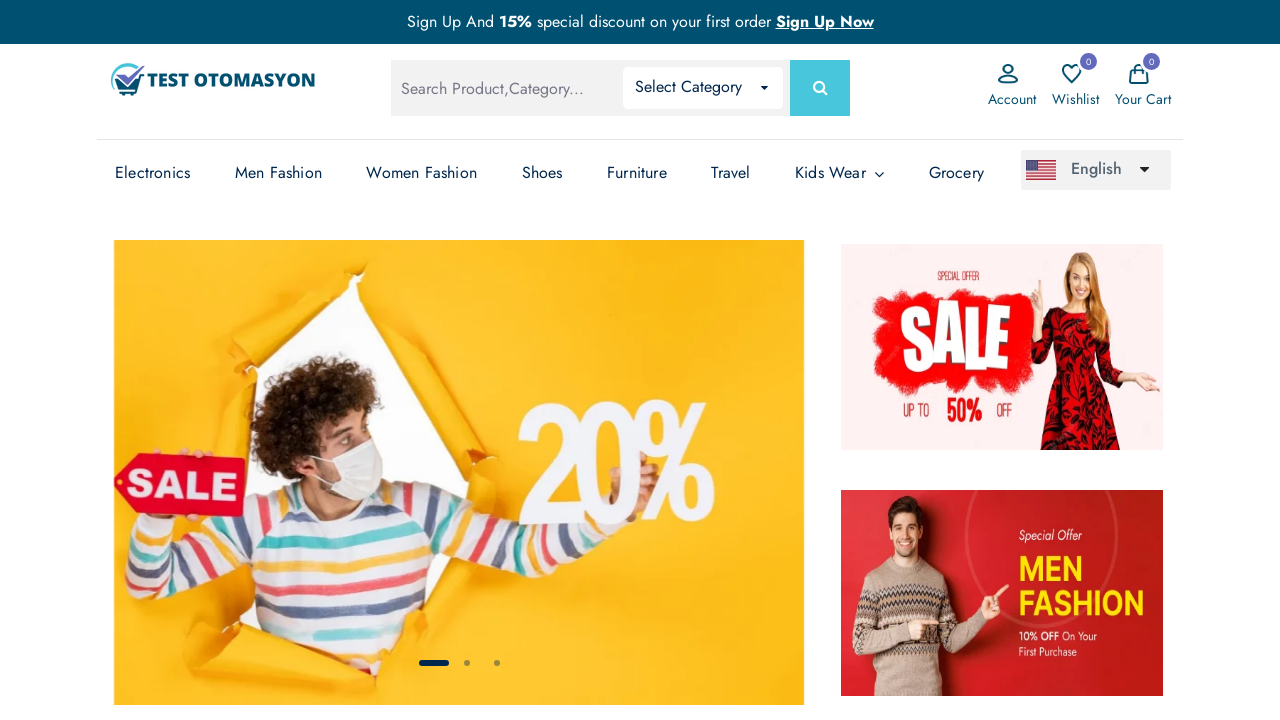

Verified page URL contains 'testotomasyonu.com' - actual URL: 'https://www.testotomasyonu.com/'
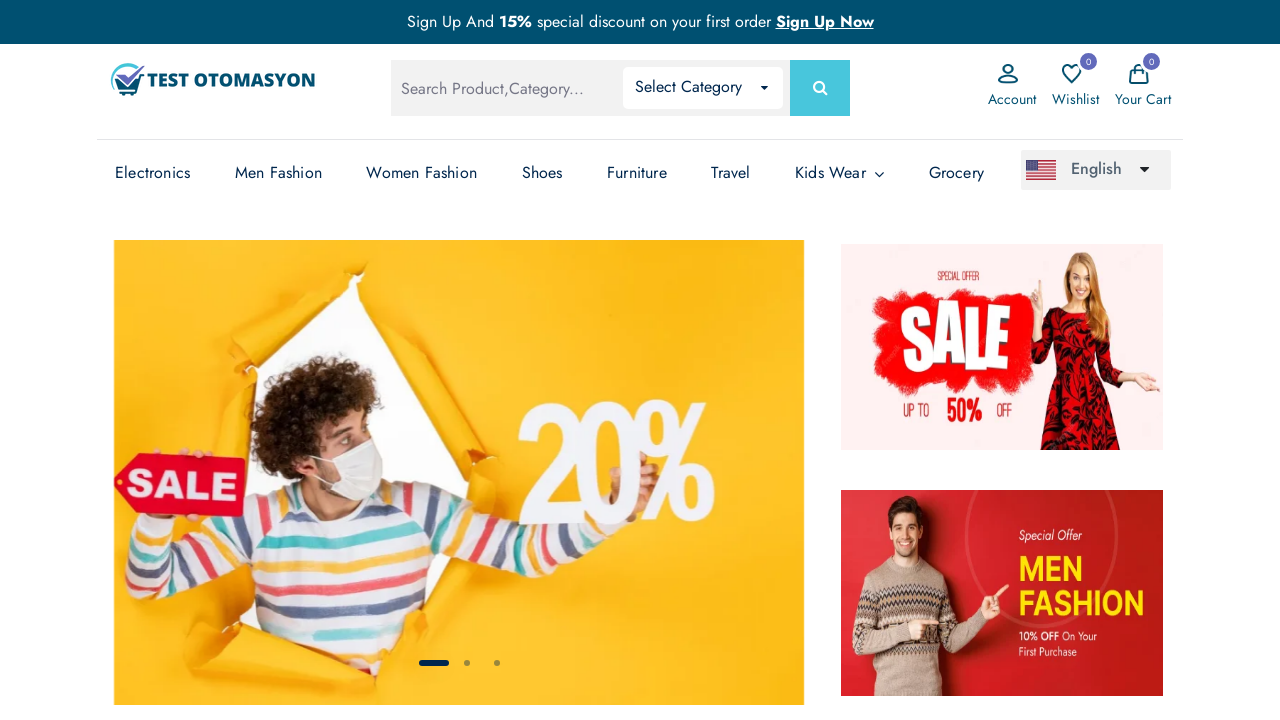

Retrieved page content/source
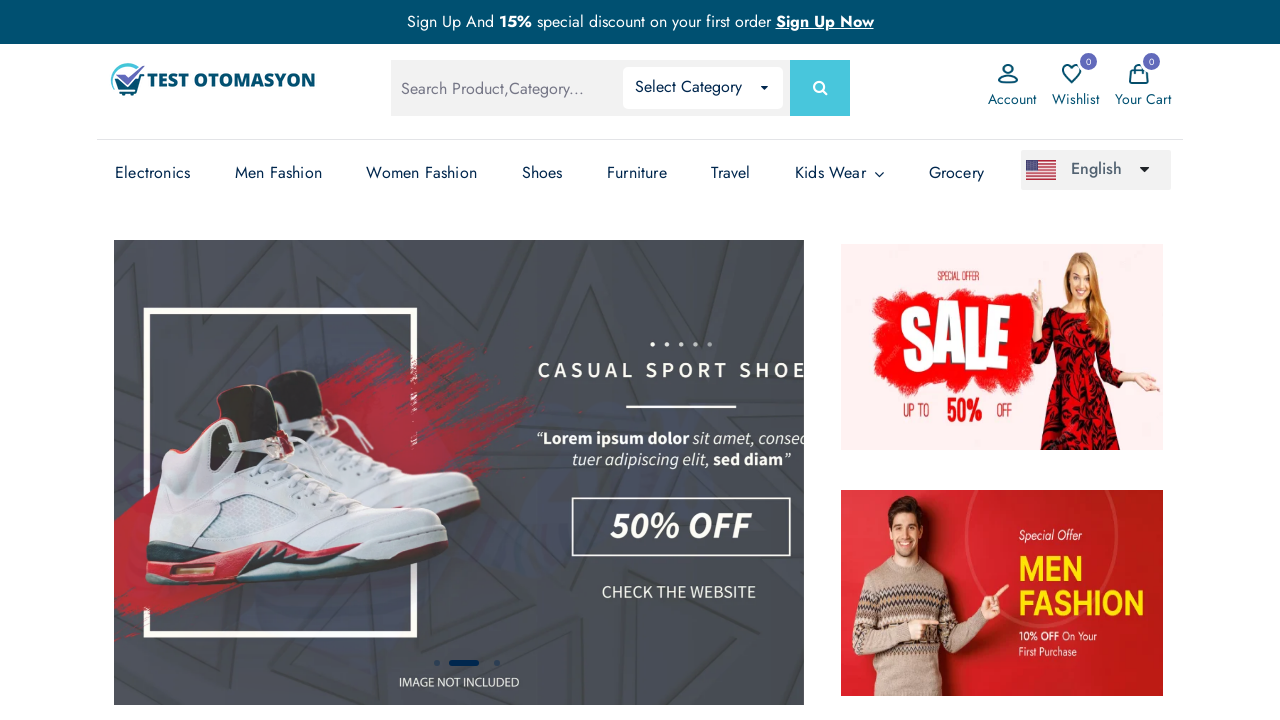

Verified page source contains 'otomasyon'
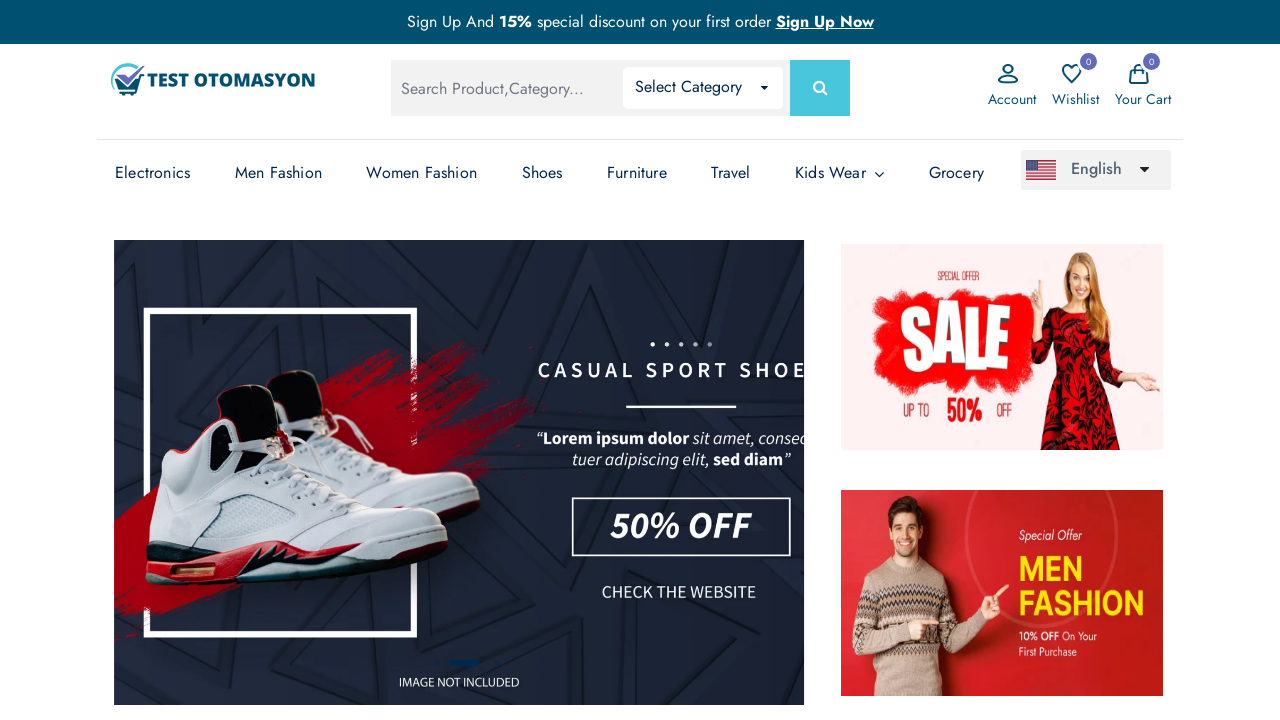

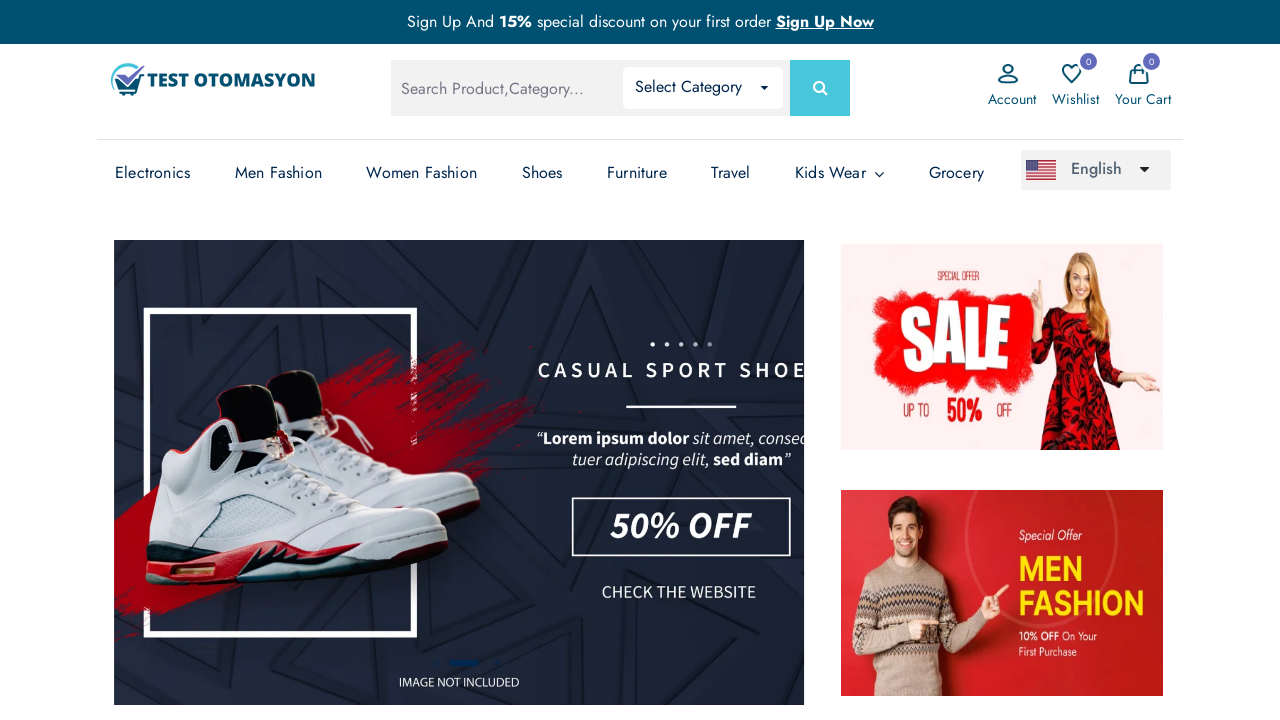